Tests a to-do list application by adding two tasks and verifying they appear correctly in the list

Starting URL: https://herziopinto.github.io/lista-de-tarefas/

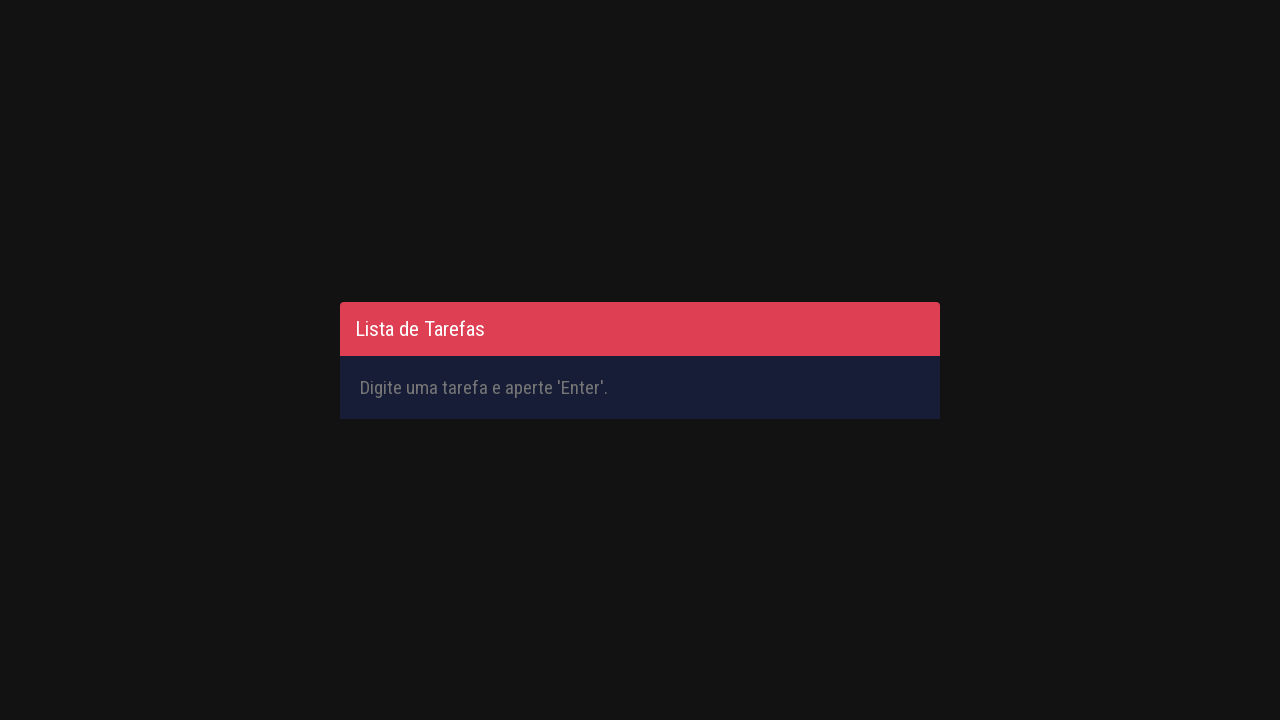

Filled input field with first task 'Aprender Selenium' on #inputTask
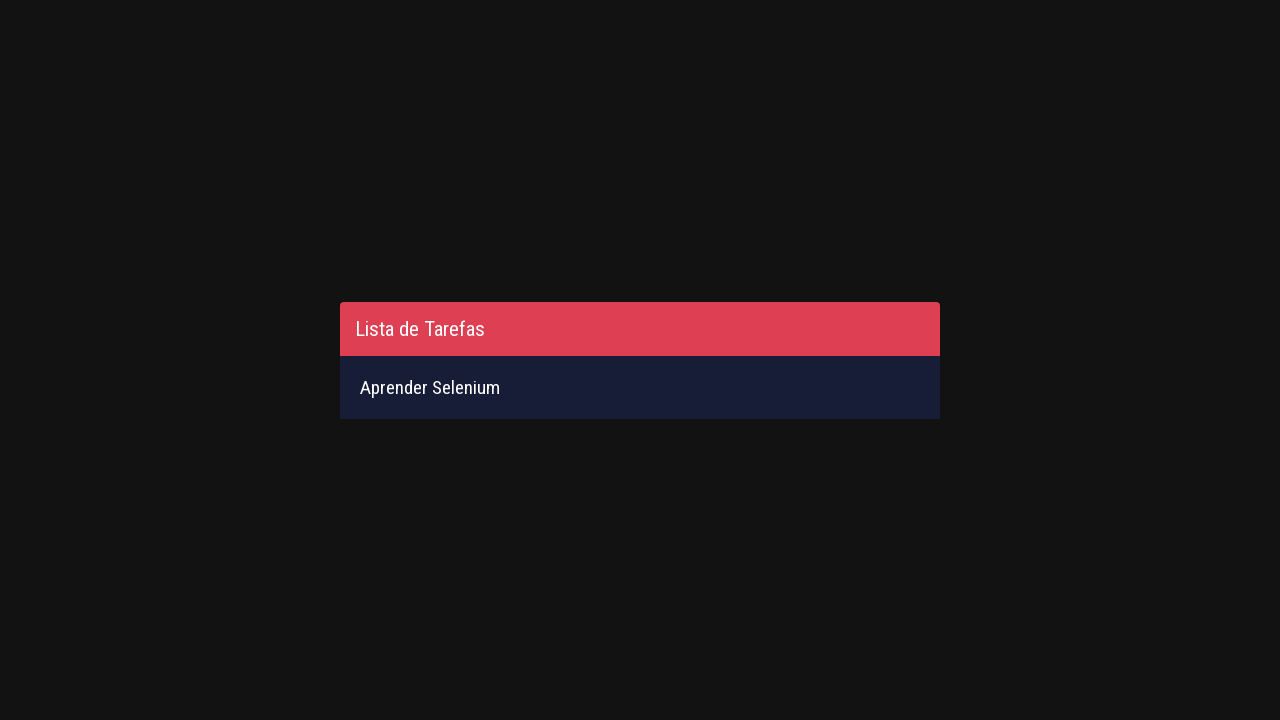

Pressed Enter to add first task on #inputTask
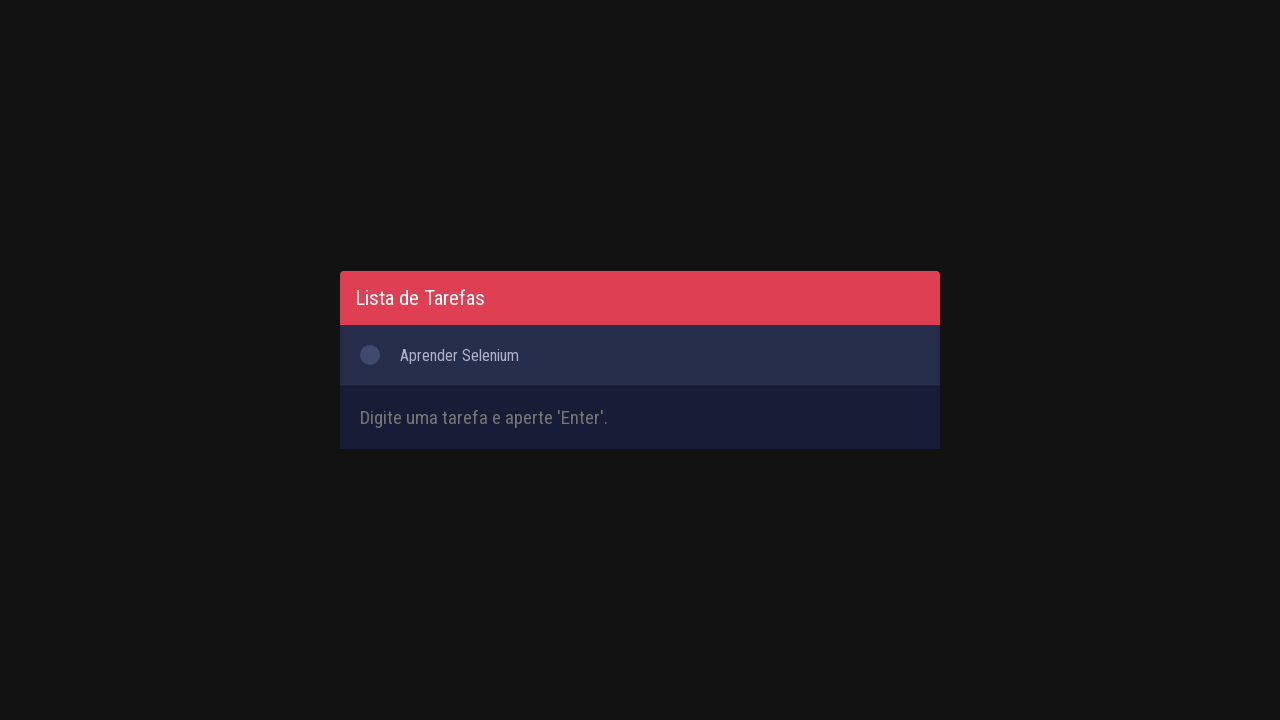

Filled input field with second task 'Aprender Cypress' on #inputTask
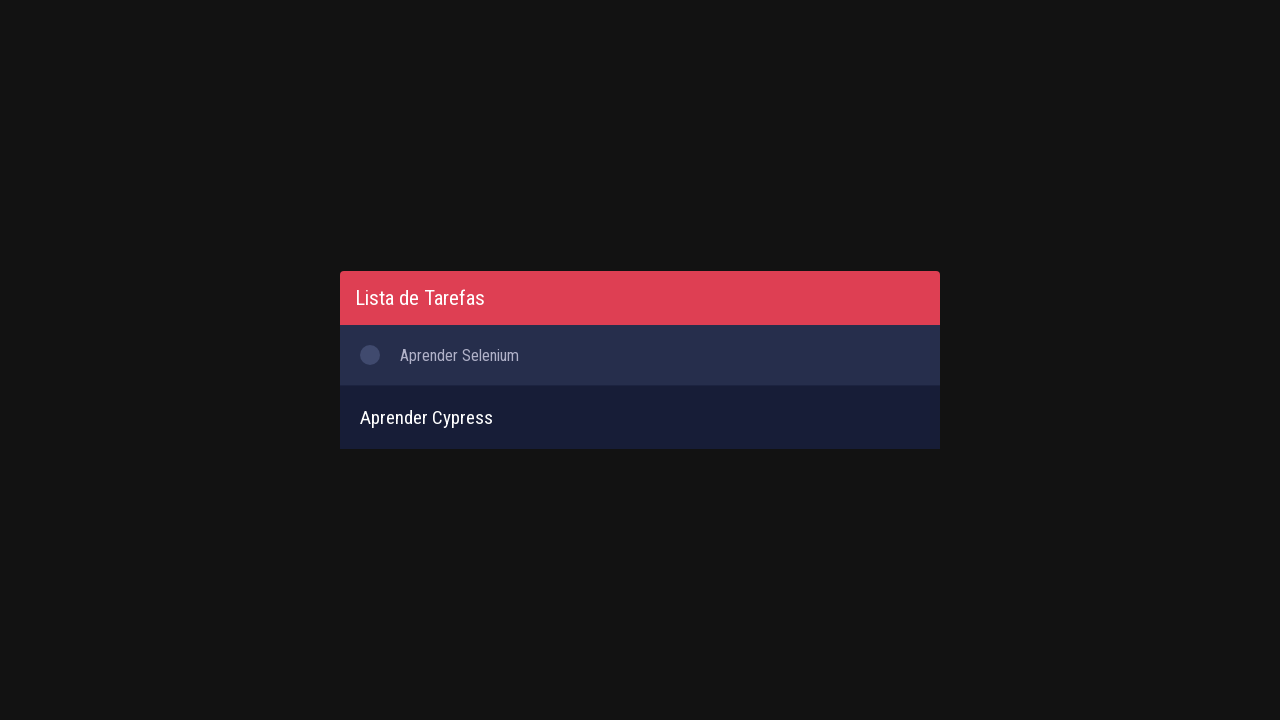

Pressed Enter to add second task on #inputTask
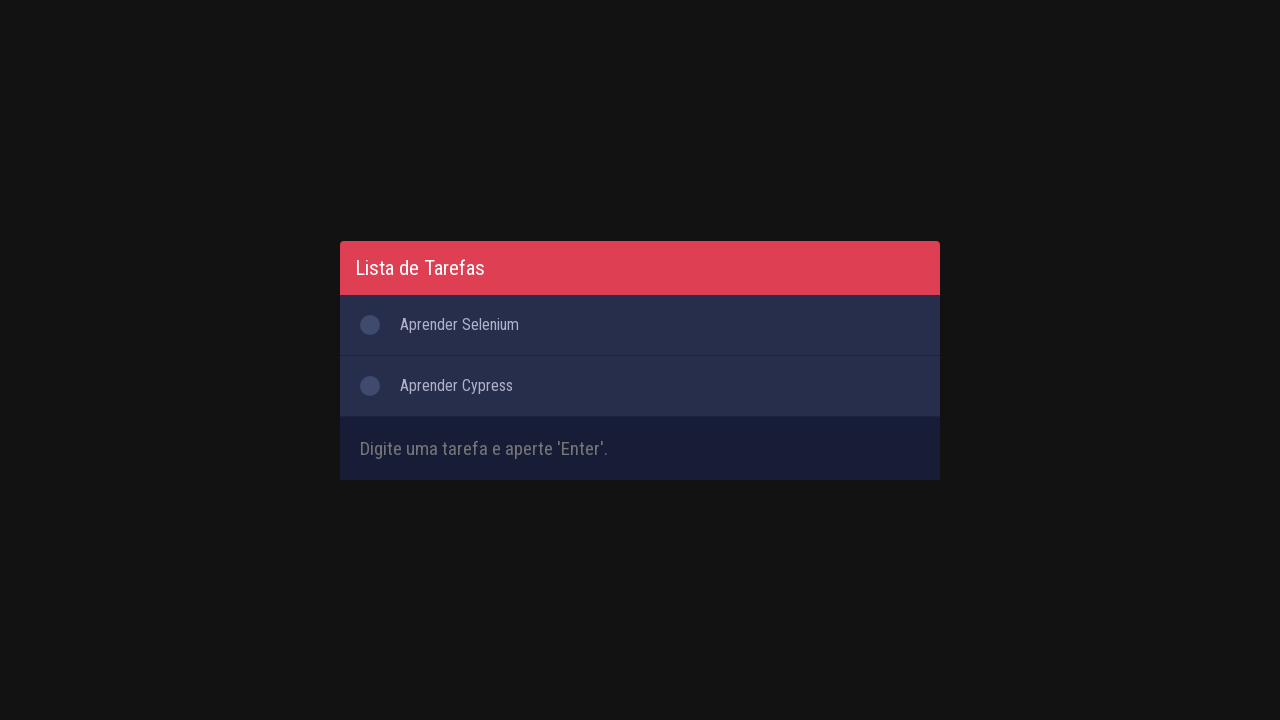

First task appeared in the list
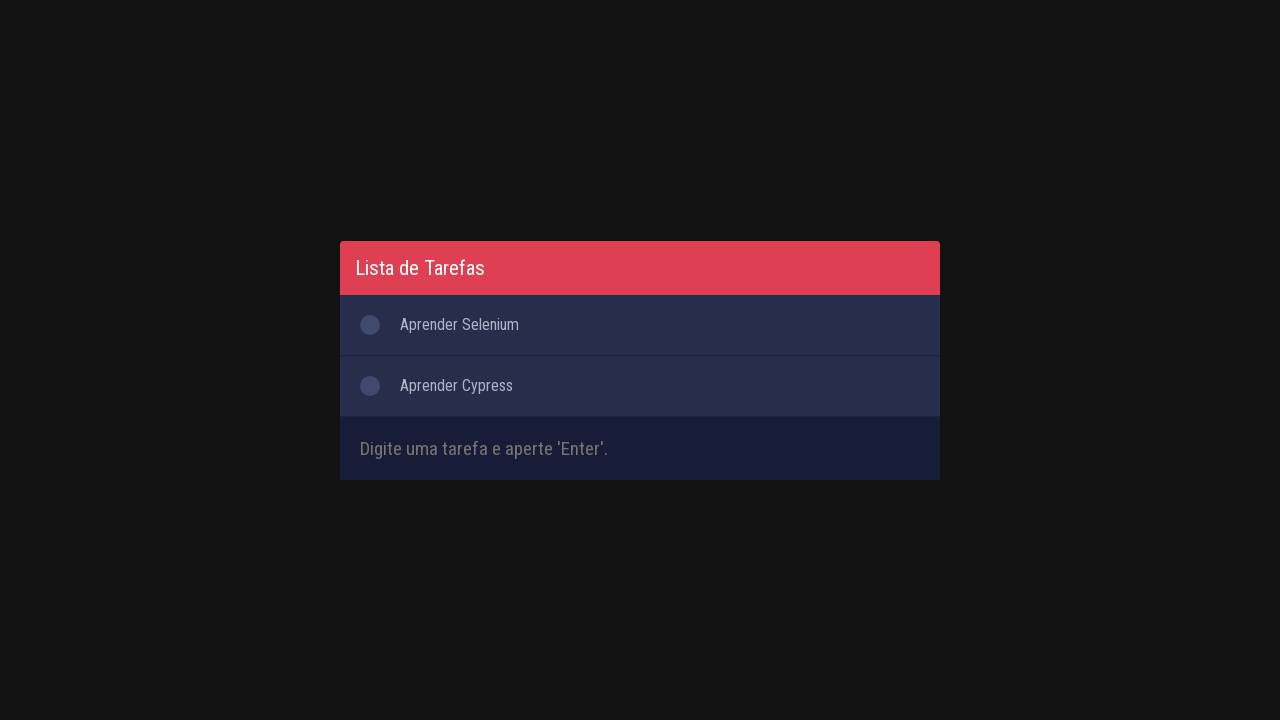

Second task appeared in the list
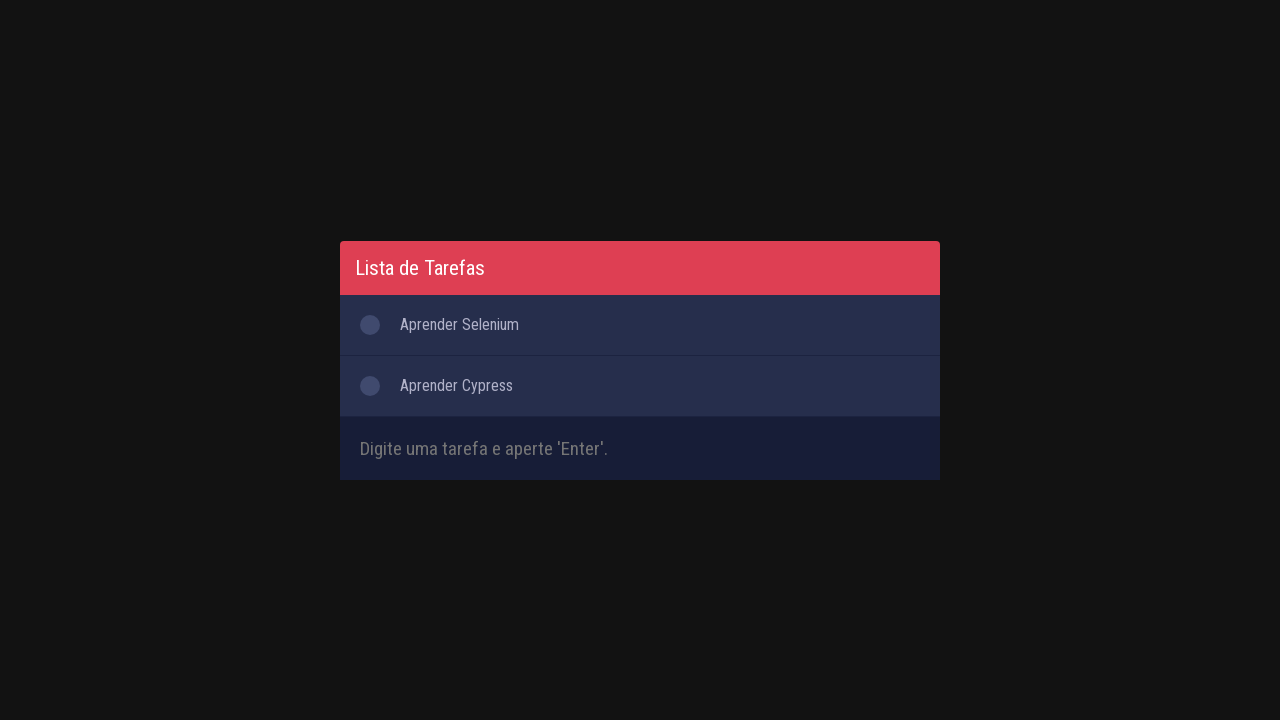

Located first task element
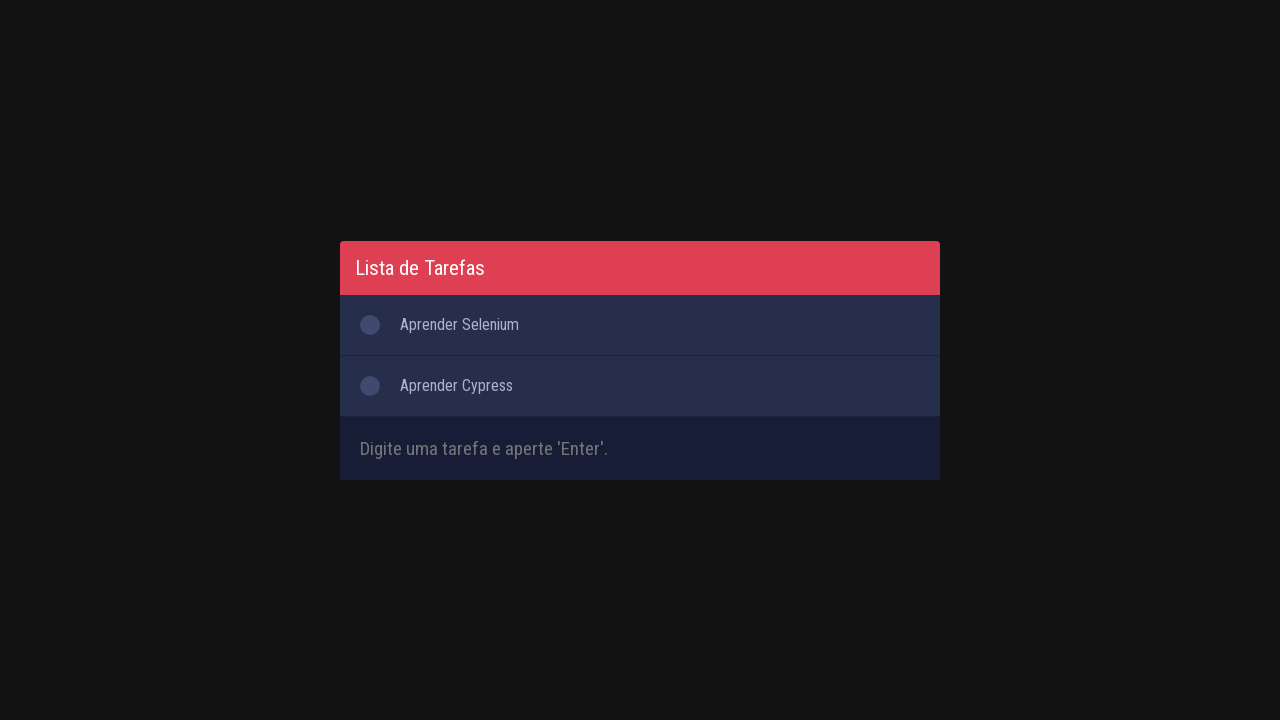

Verified first task text is 'Aprender Selenium'
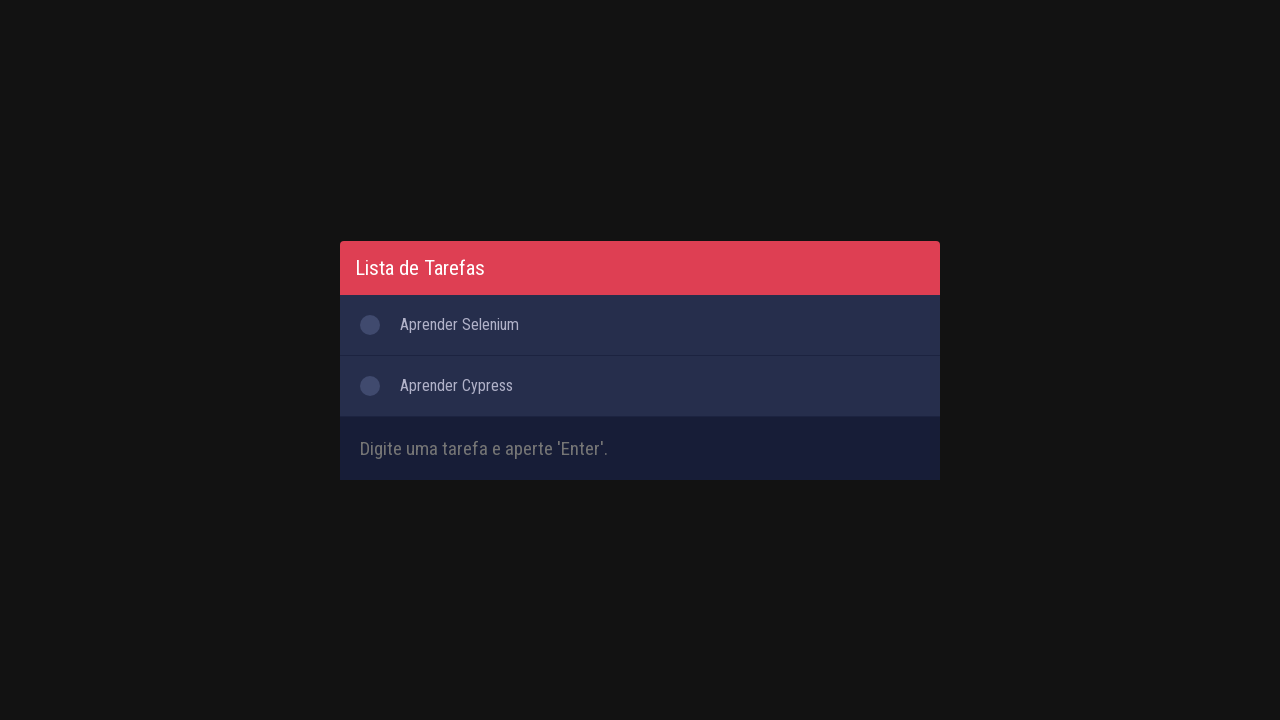

Located second task element
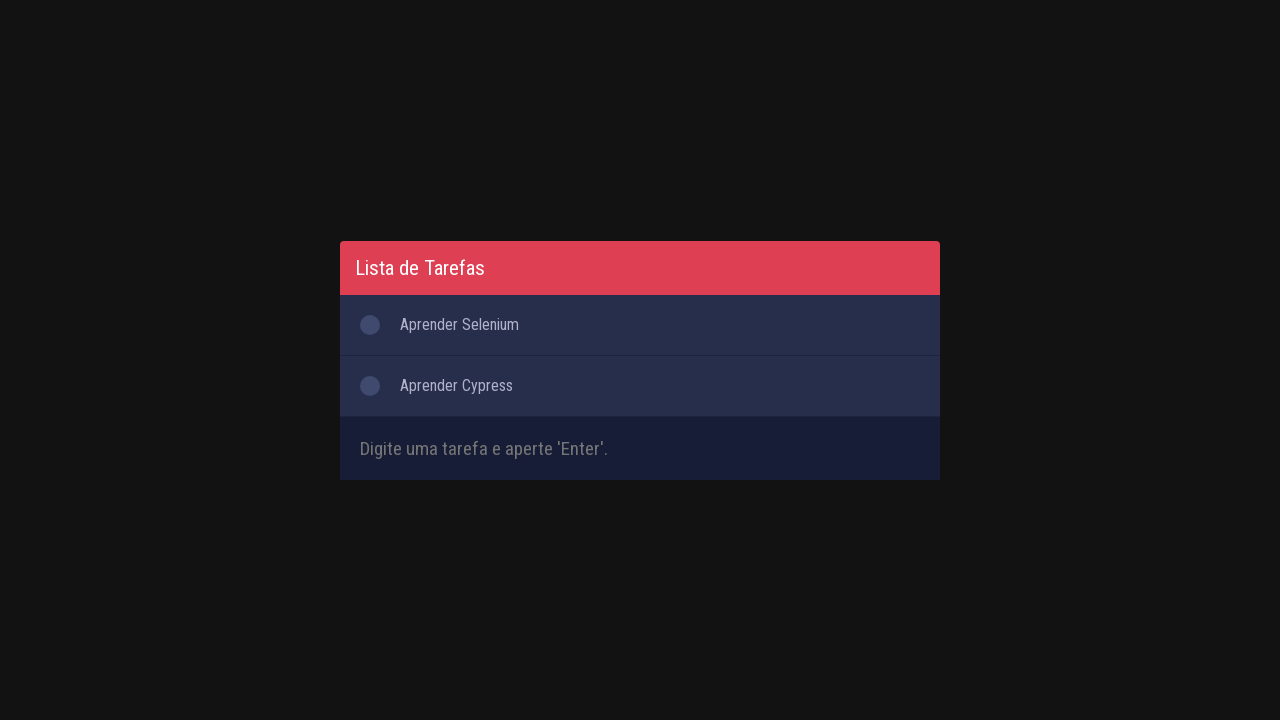

Verified second task text is 'Aprender Cypress'
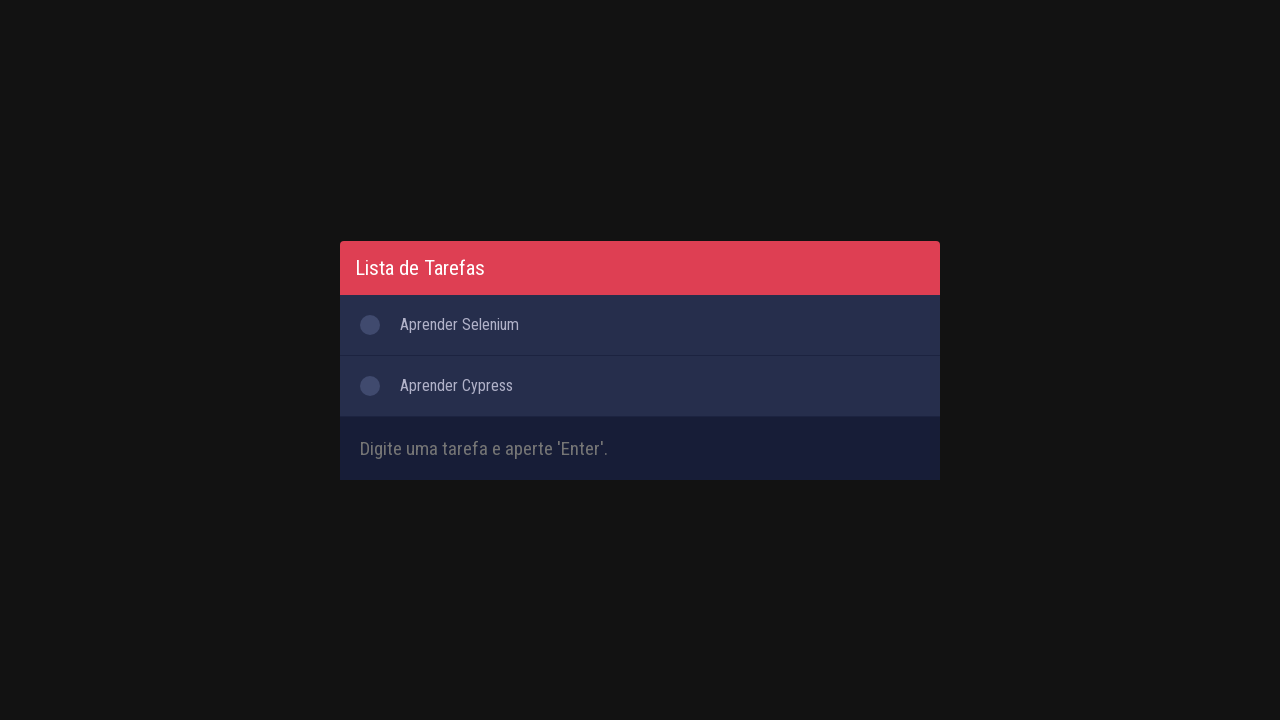

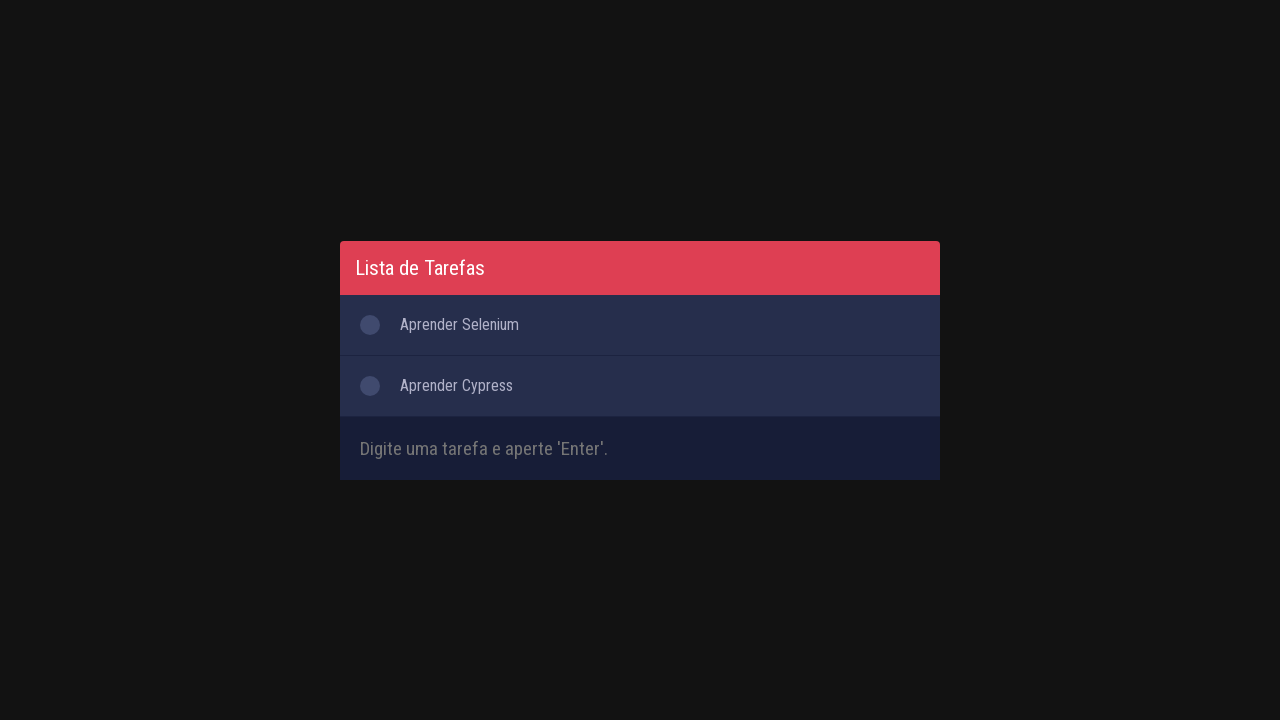